Tests JavaScript prompt popup handling by clicking a button, entering text into the prompt dialog, and accepting it

Starting URL: https://www.w3schools.com/js/tryit.asp?filename=tryjs_prompt

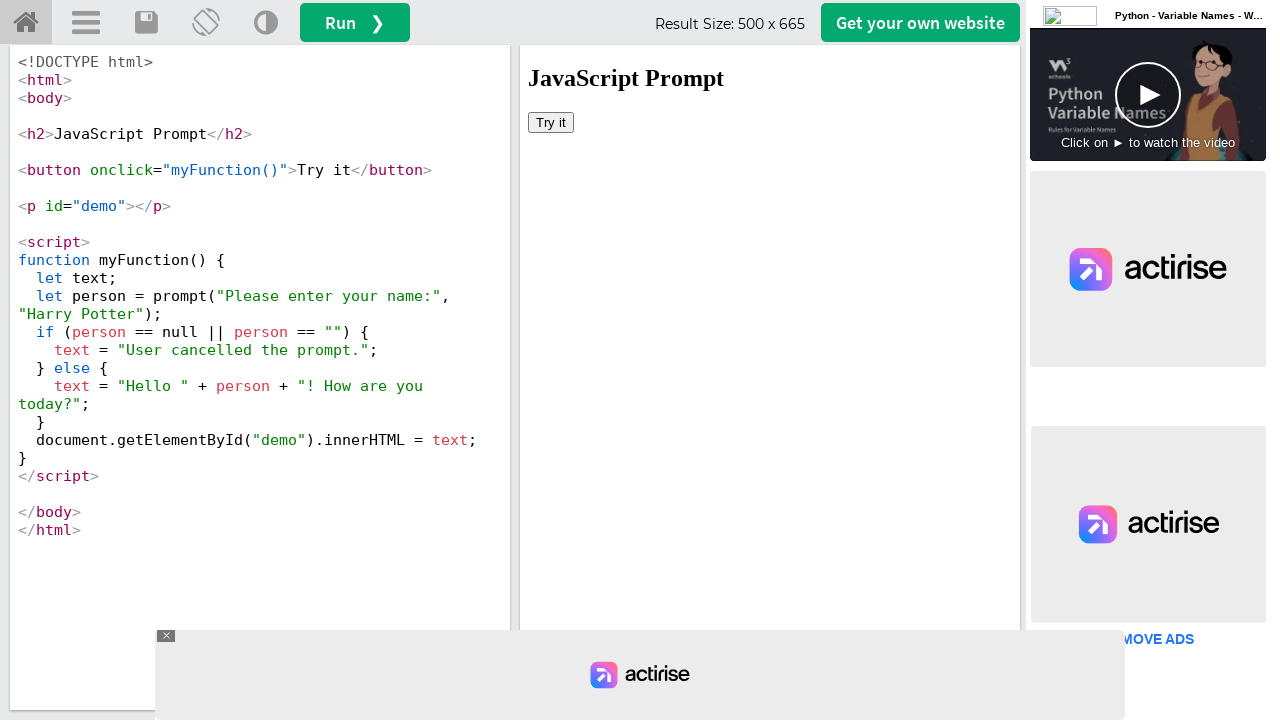

Located iframe with ID 'iframeResult'
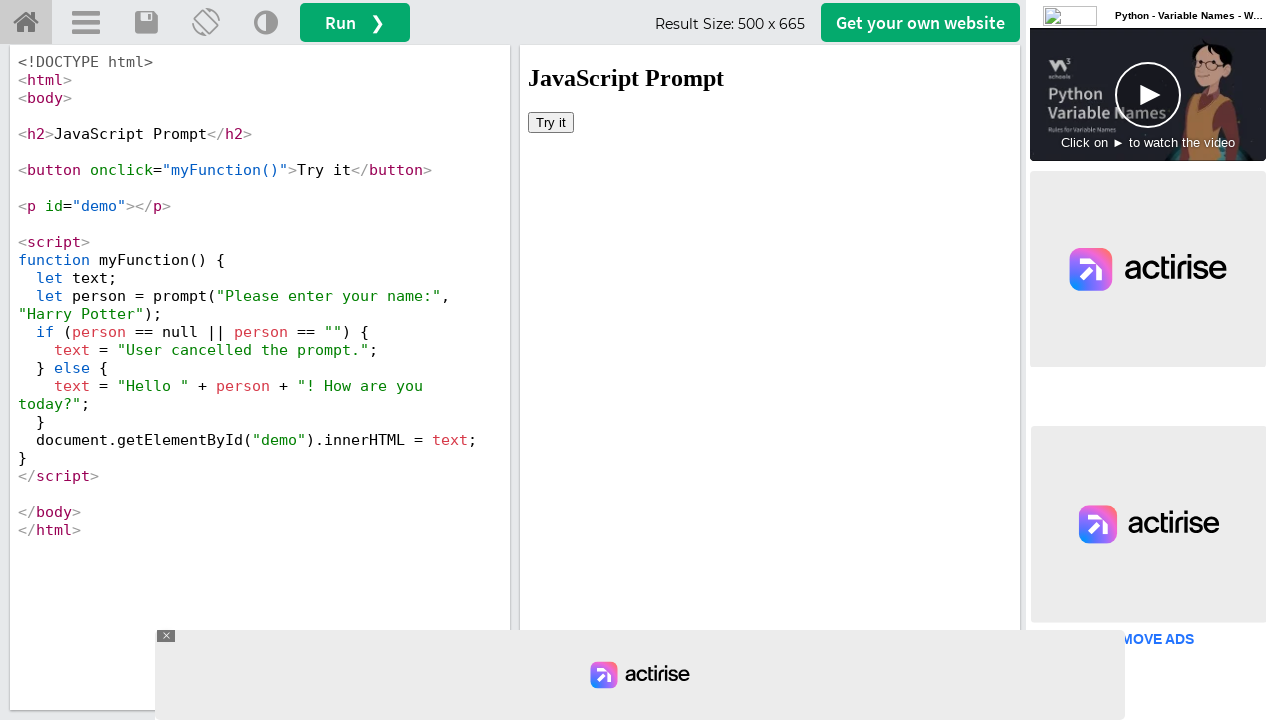

Clicked 'Try it' button in iframe at (551, 122) on #iframeResult >> internal:control=enter-frame >> xpath=//button[text()='Try it']
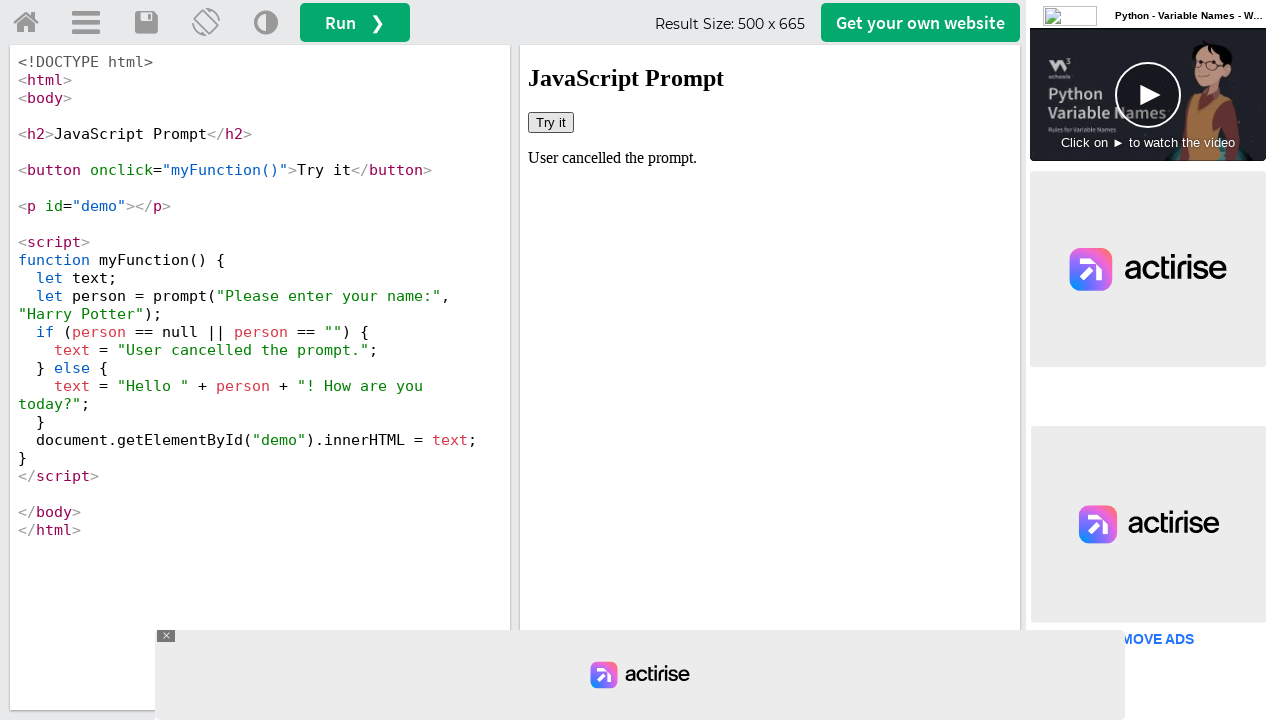

Set up dialog handler to accept prompt with text 'Marcus'
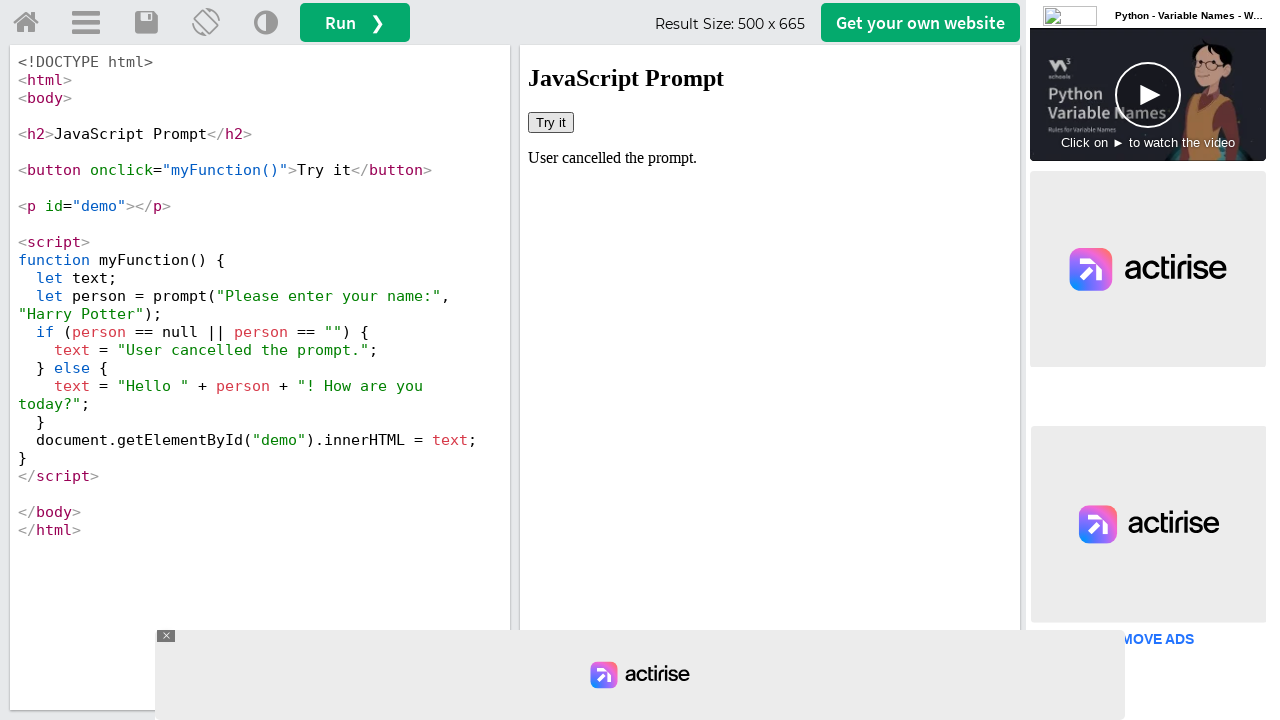

Clicked 'Try it' button again to trigger JavaScript prompt dialog at (551, 122) on #iframeResult >> internal:control=enter-frame >> xpath=//button[text()='Try it']
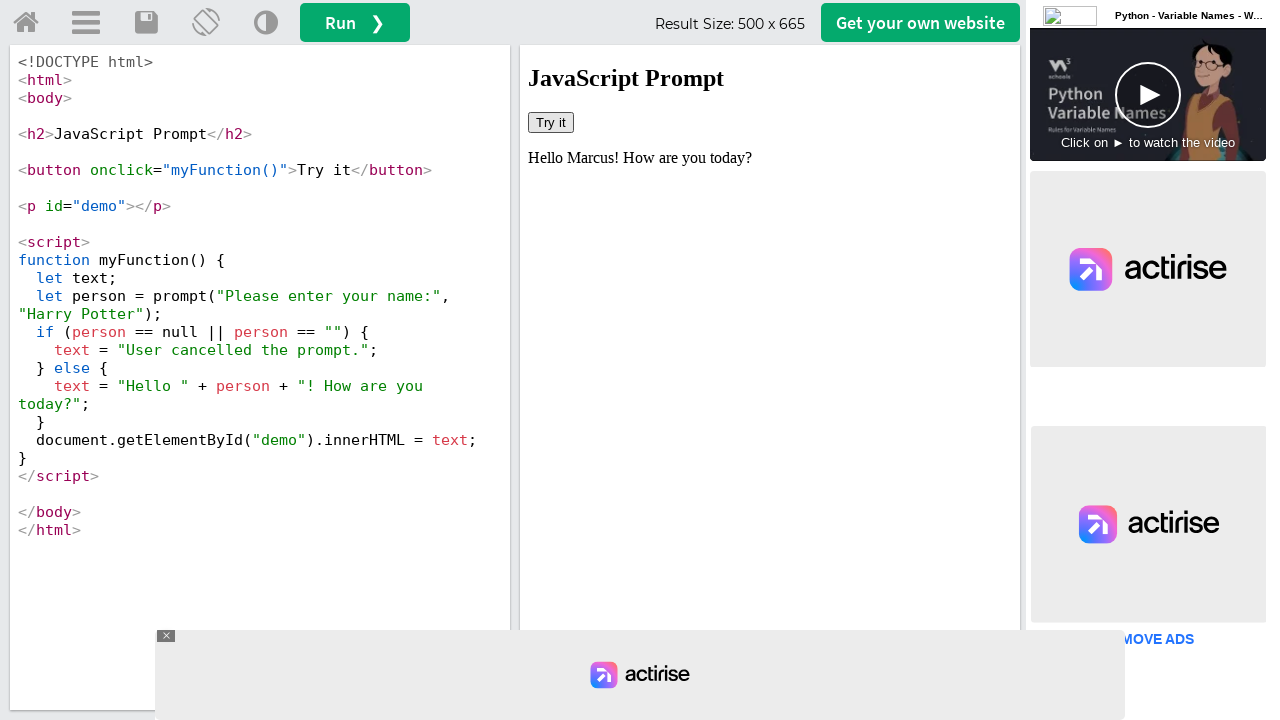

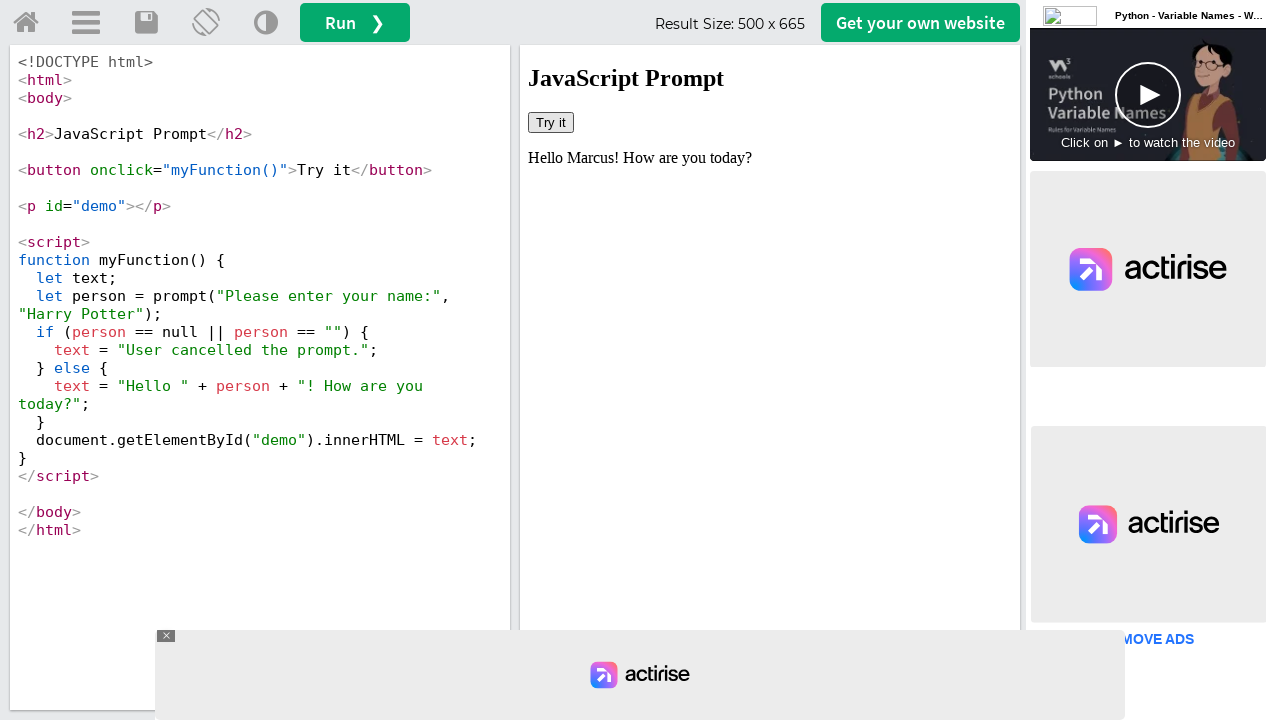